Tests the search functionality on a grocery shopping practice site by typing a search term and verifying that the correct number of products are displayed

Starting URL: https://rahulshettyacademy.com/seleniumPractise/#/

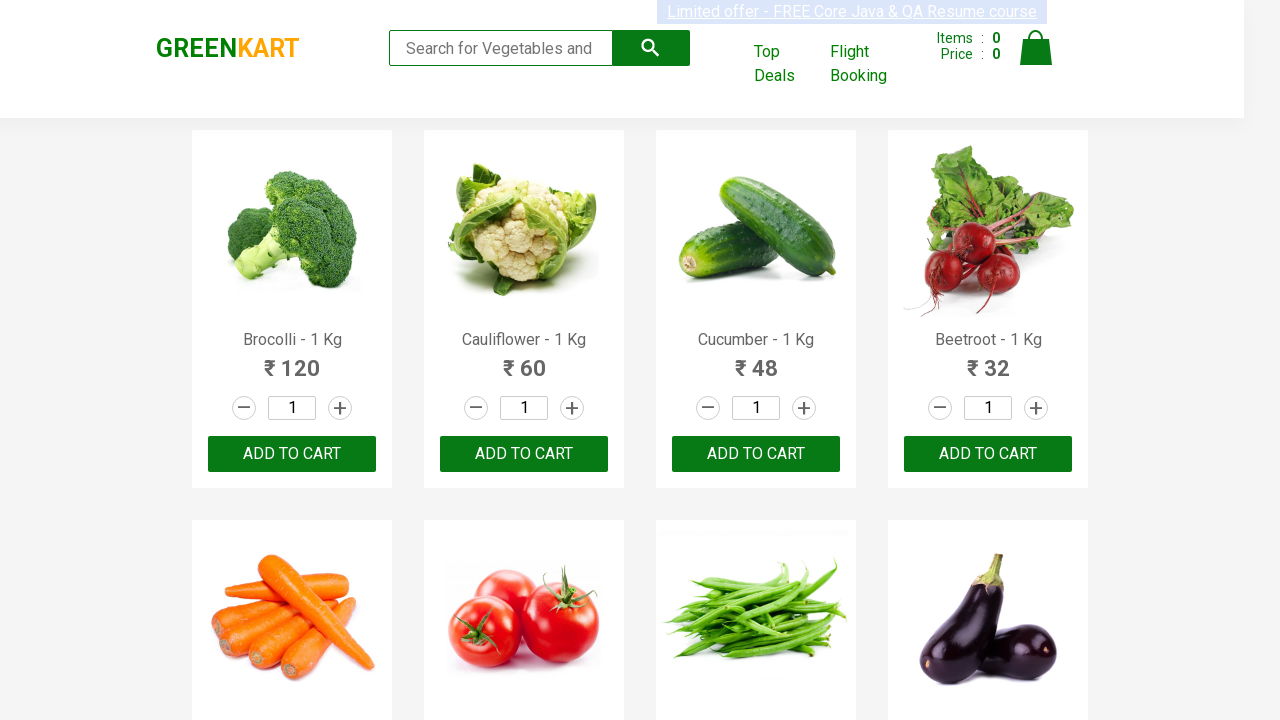

Filled search box with 'ca' on .search-keyword
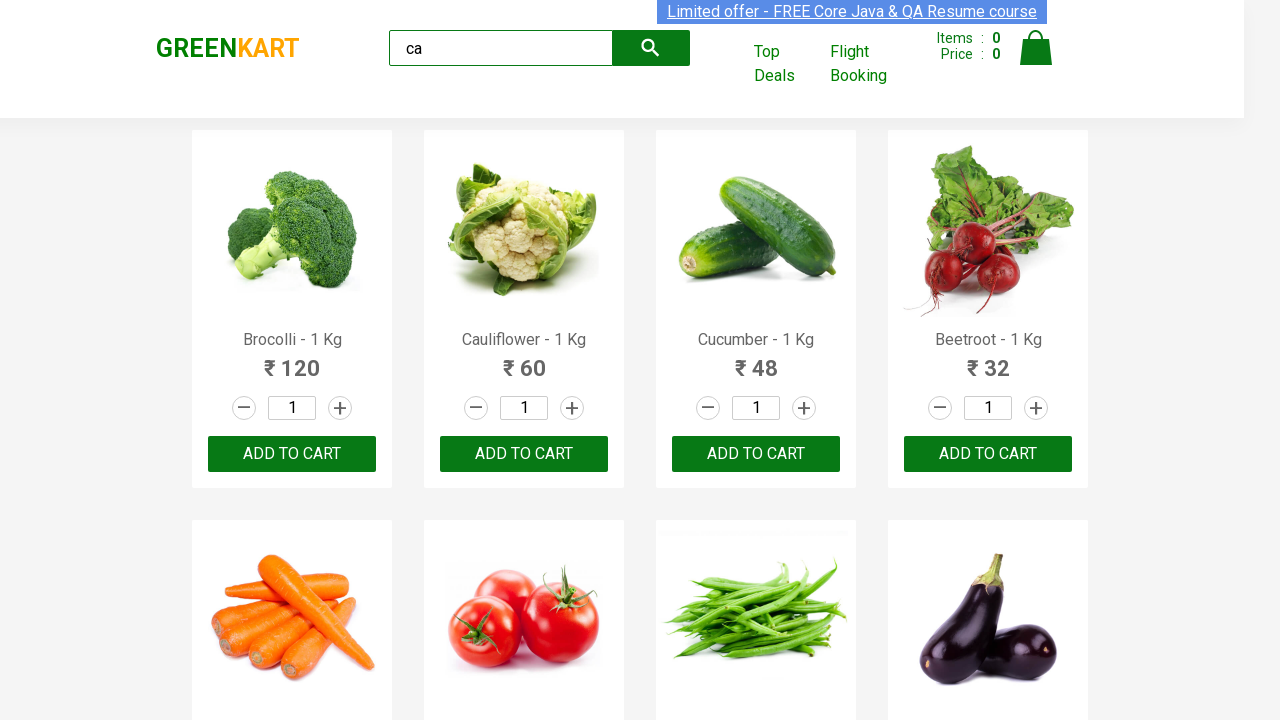

Waited 2 seconds for search results to filter
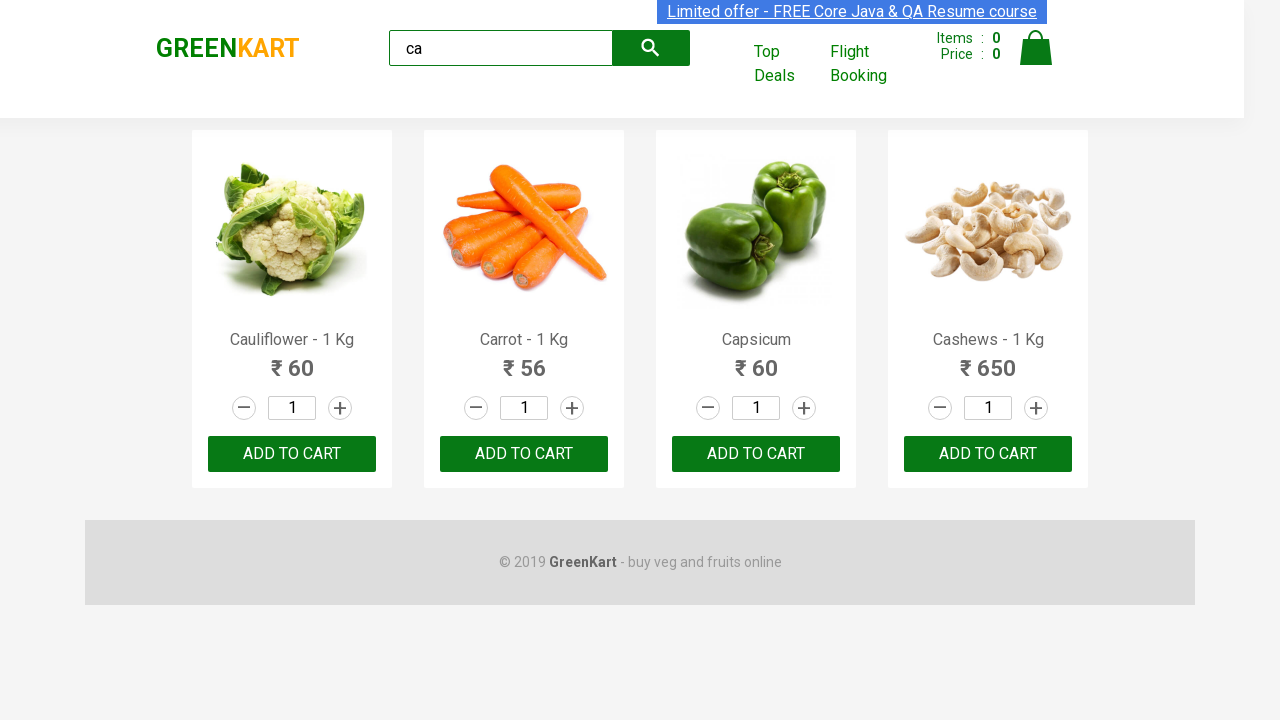

Located visible products on the page
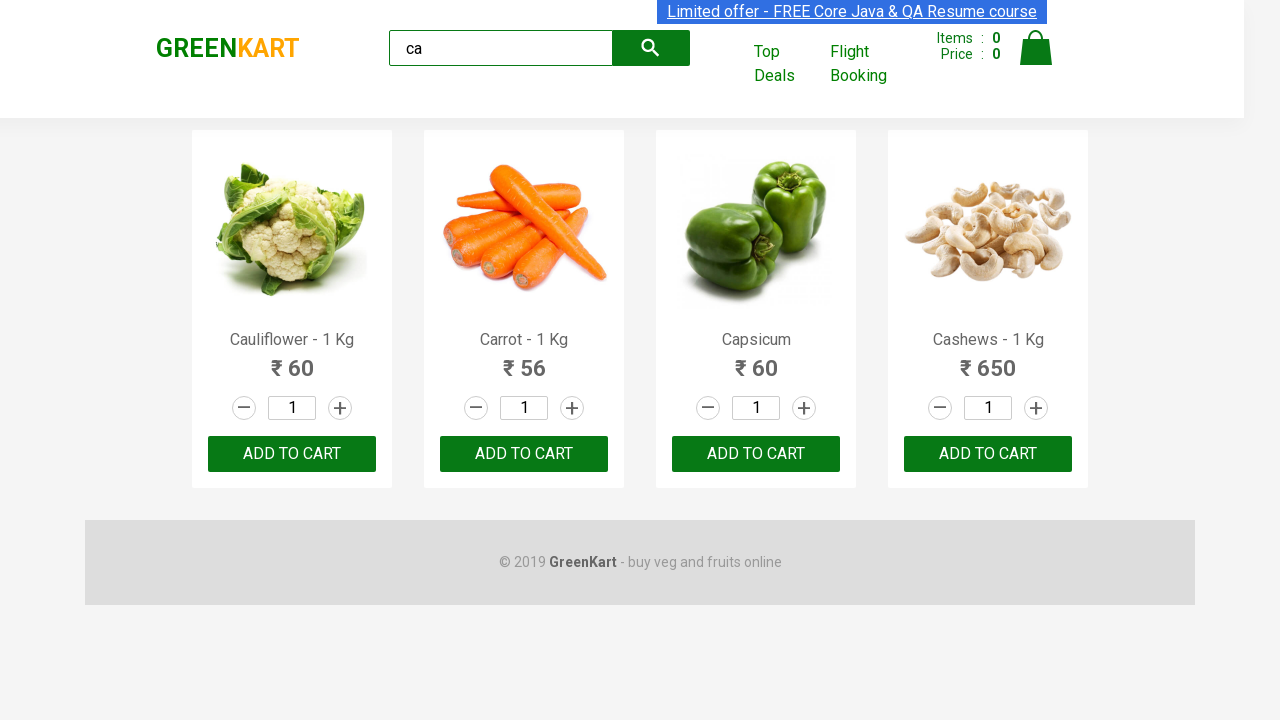

Verified that 4 visible products are displayed
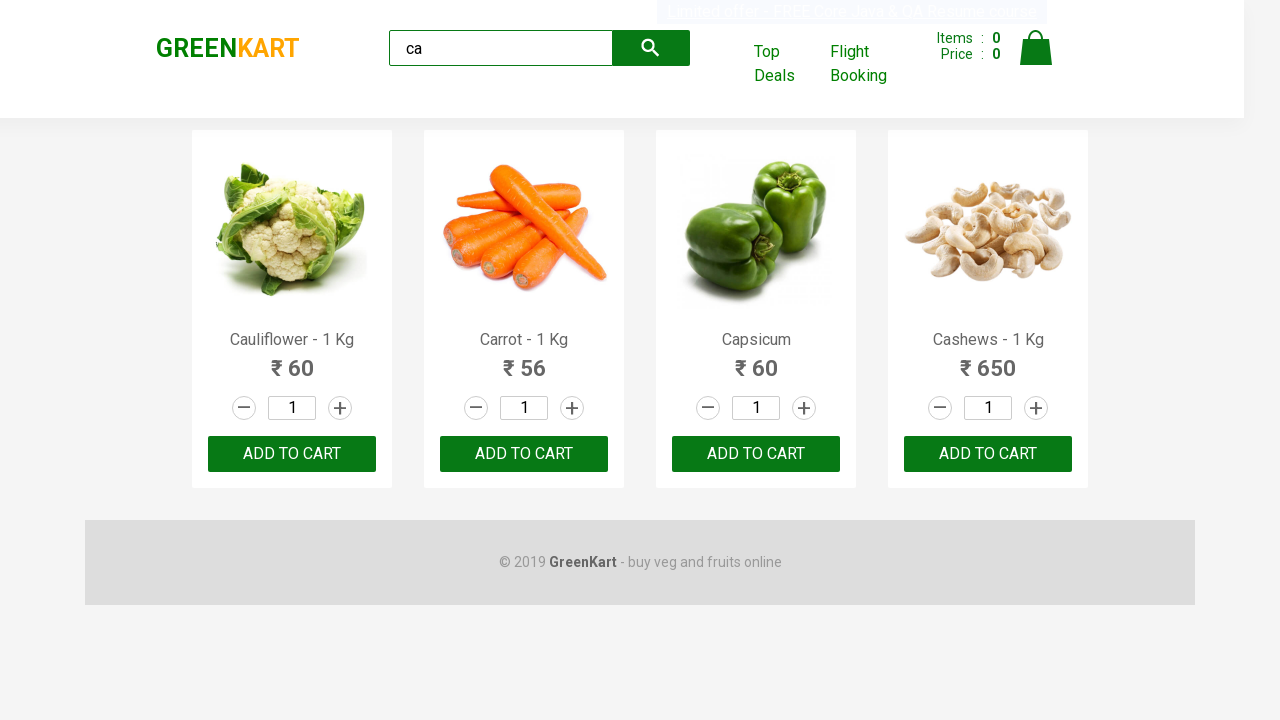

Located all products within the products container
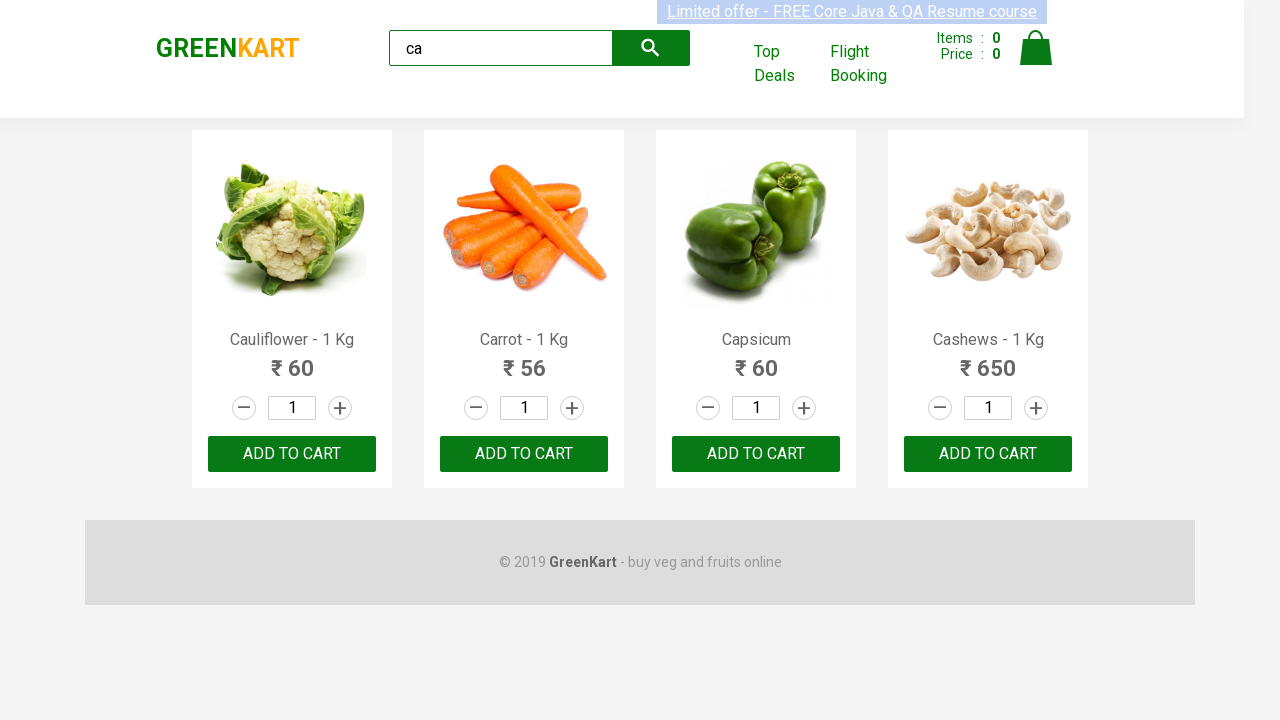

Verified that 4 products exist within the products container
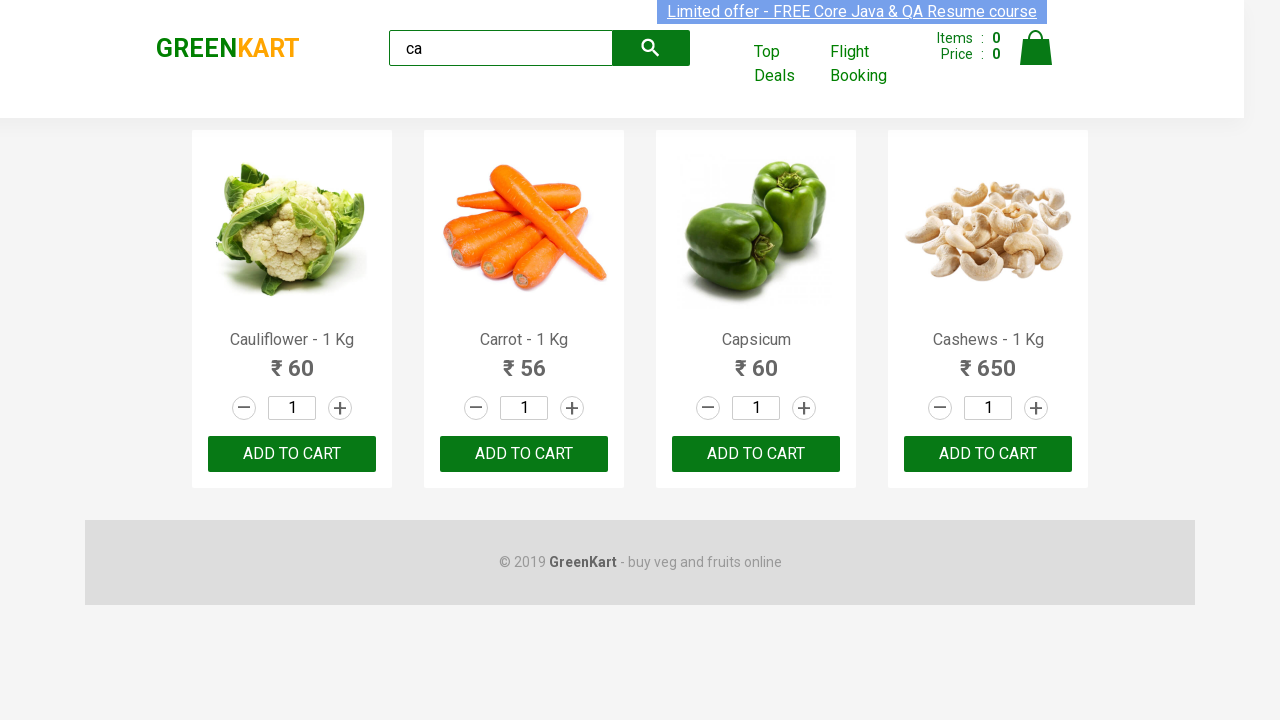

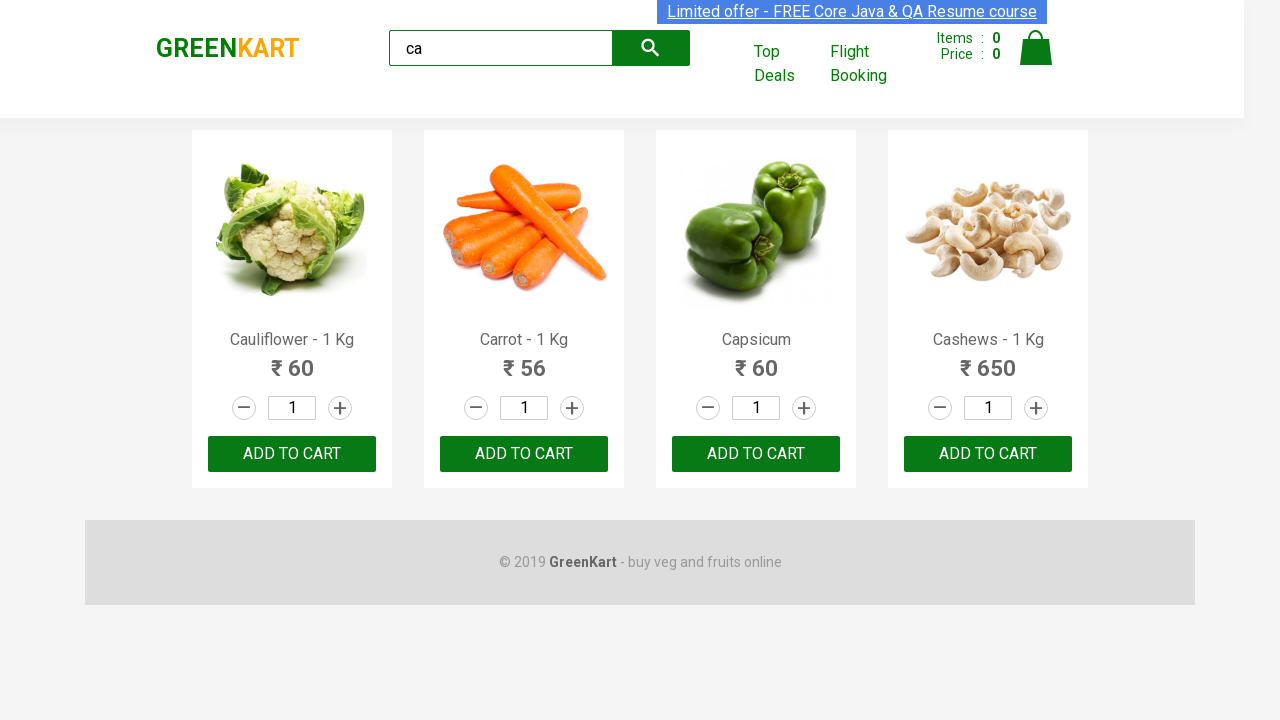